Tests the Visa gift card balance checker by entering a card number, submitting the form, and verifying that the page responds with either a balance or an error message.

Starting URL: https://visahome.prismamediosdepago.com/socios/service/giftCard

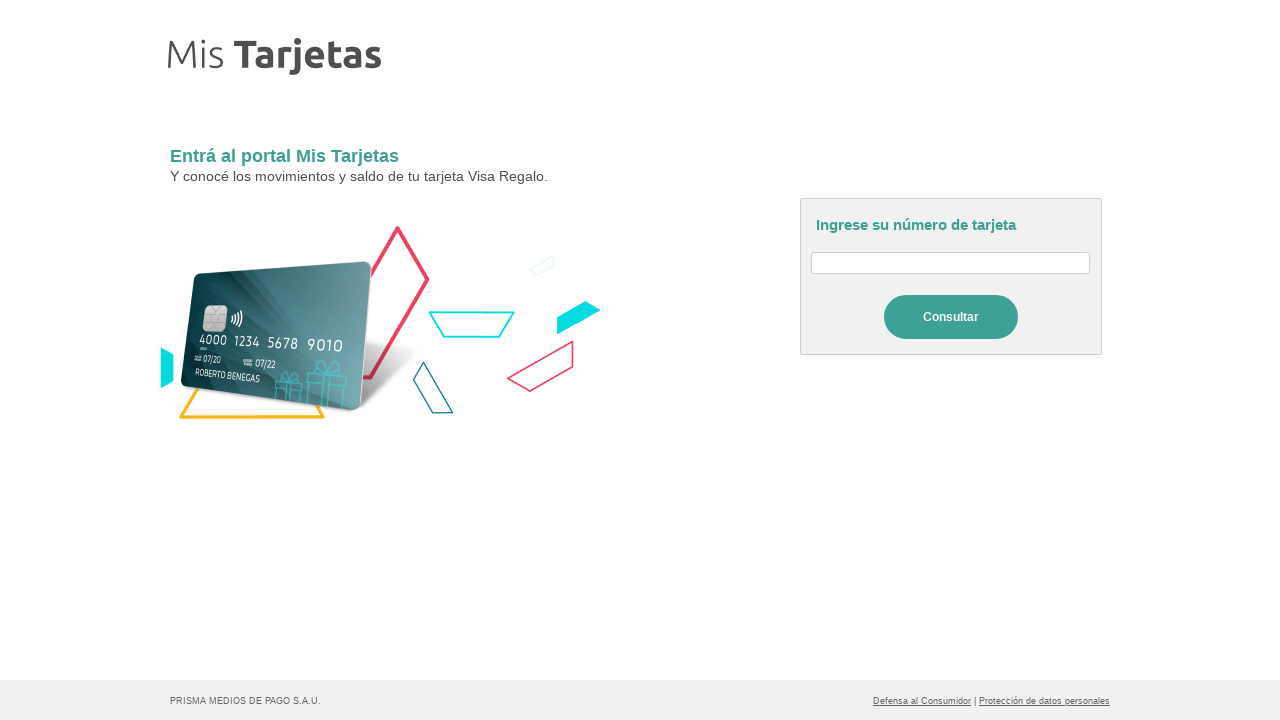

Filled card number field with test Visa gift card number on #step1\:loginForm\:cardNumber
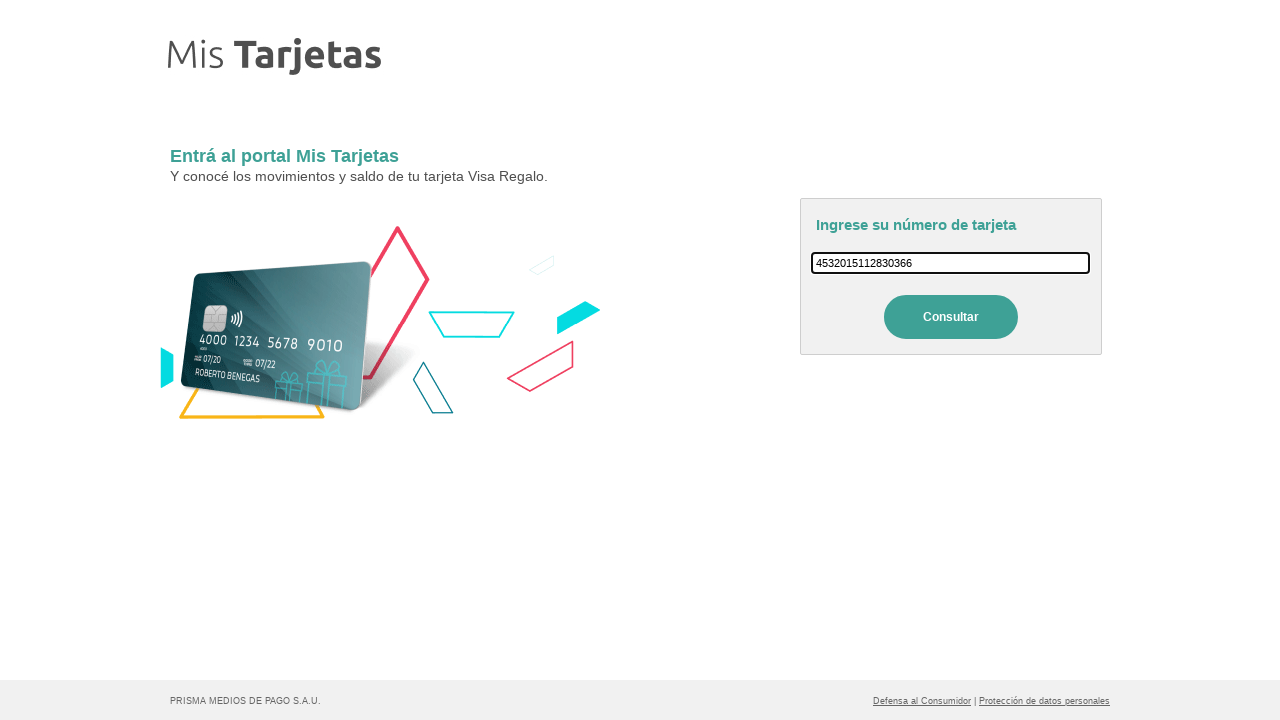

Clicked submit button to check gift card balance at (951, 316) on #step1\:loginForm\:button
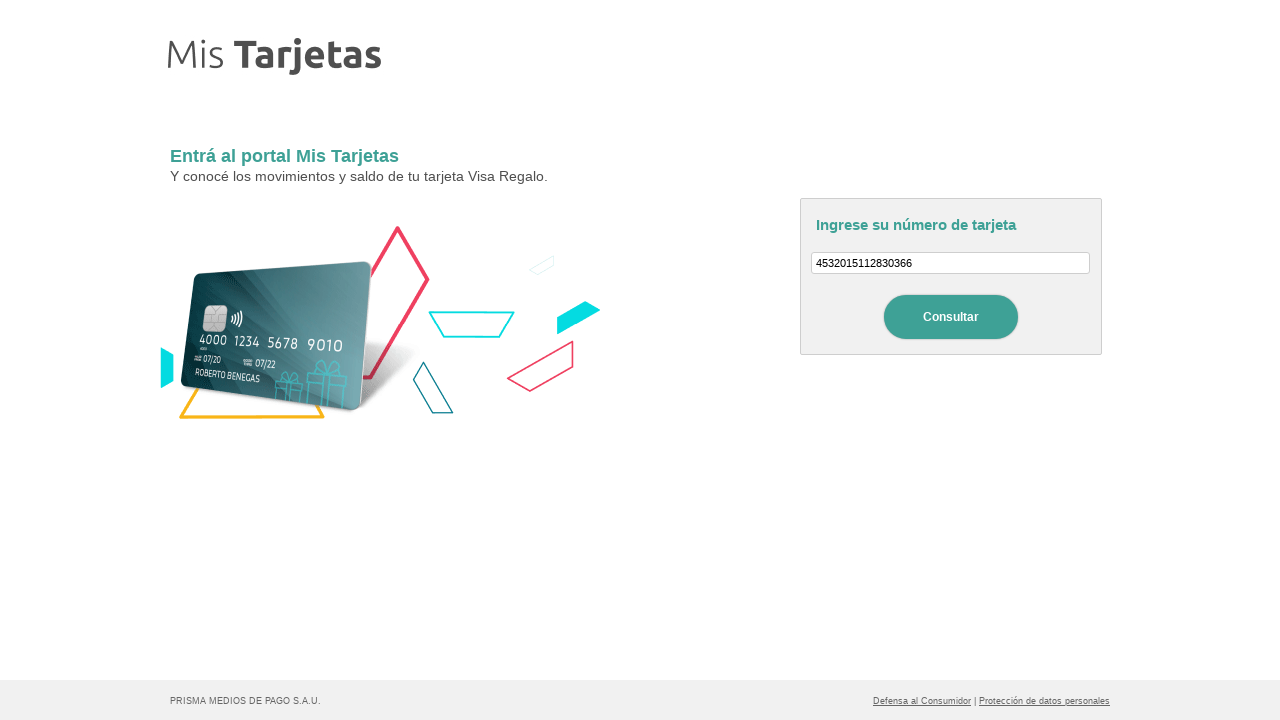

Pressed Enter on submit button on #step1\:loginForm\:button
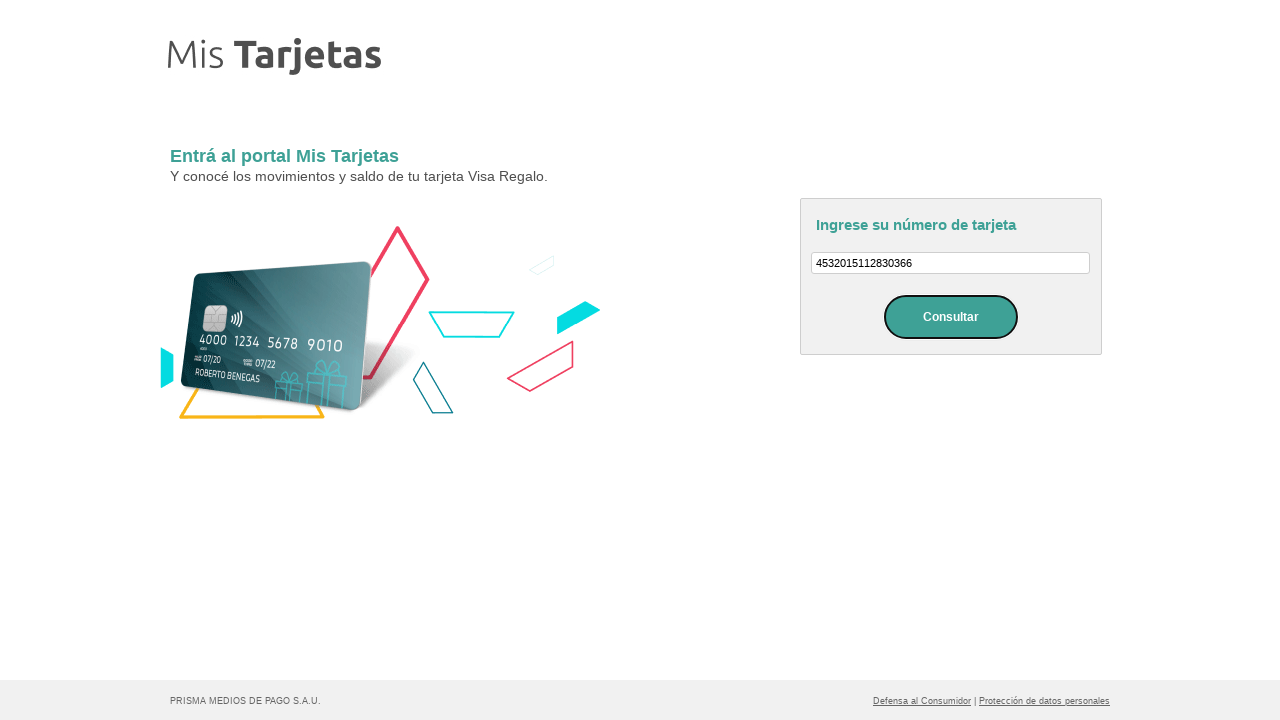

Waited 2 seconds for page to process balance check request
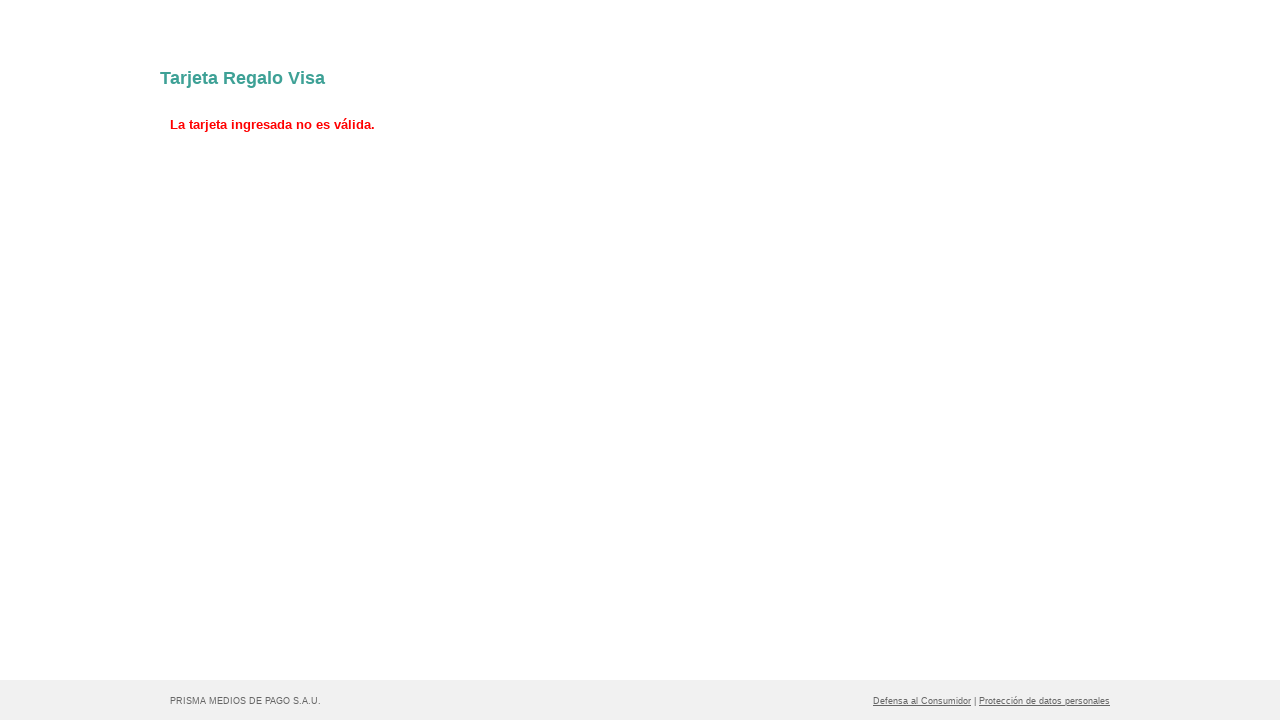

Verified page body is loaded with balance or error response
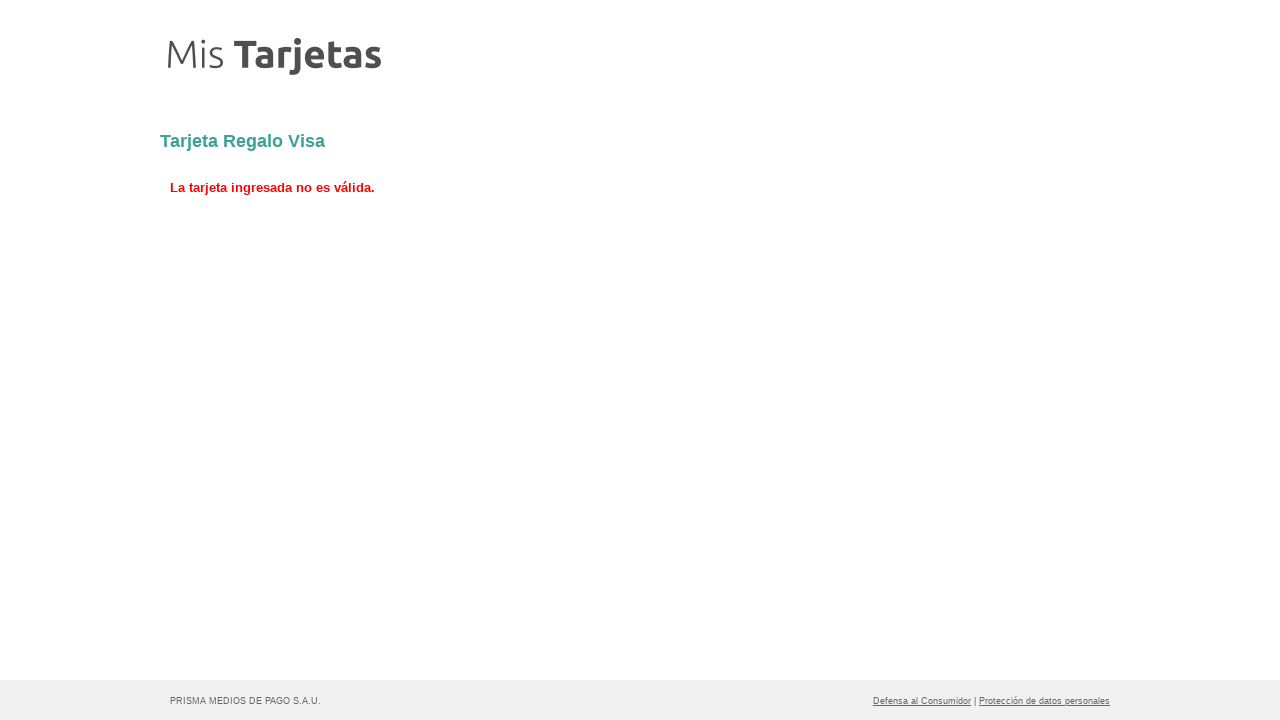

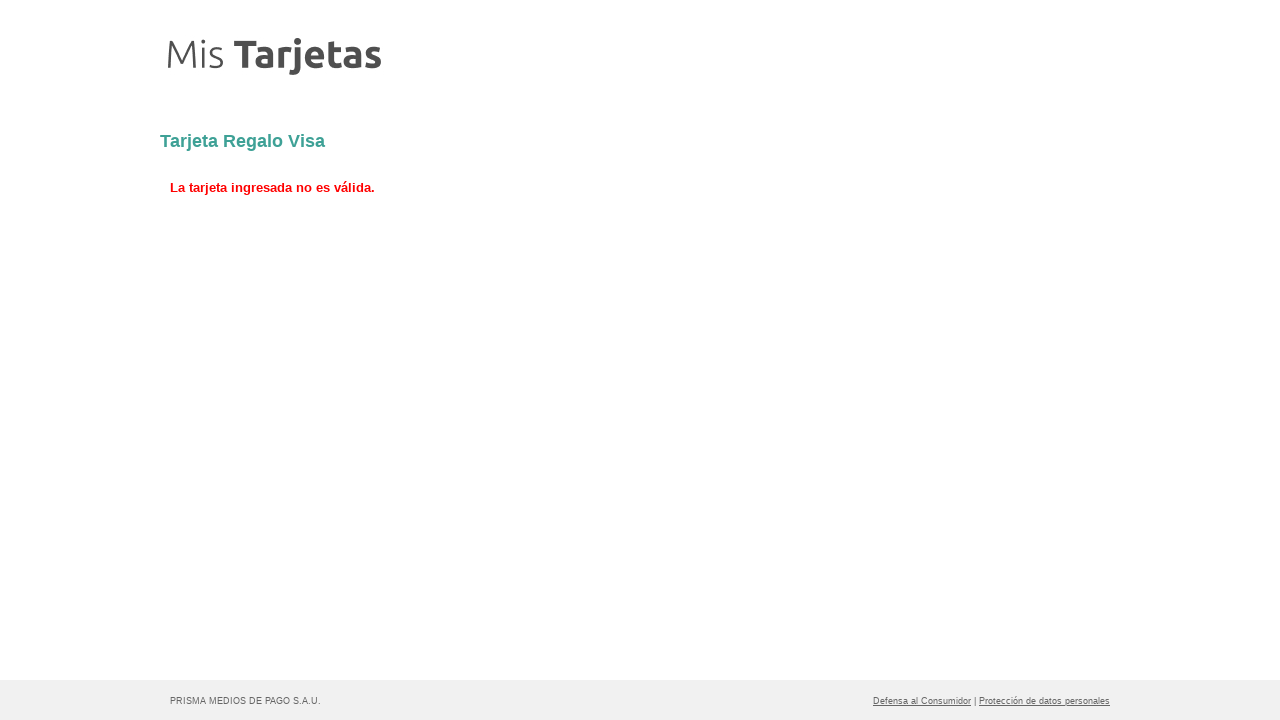